Tests destroying a todo by replacing its text with empty string and pressing Enter.

Starting URL: https://todomvc.com/examples/typescript-angular/#/

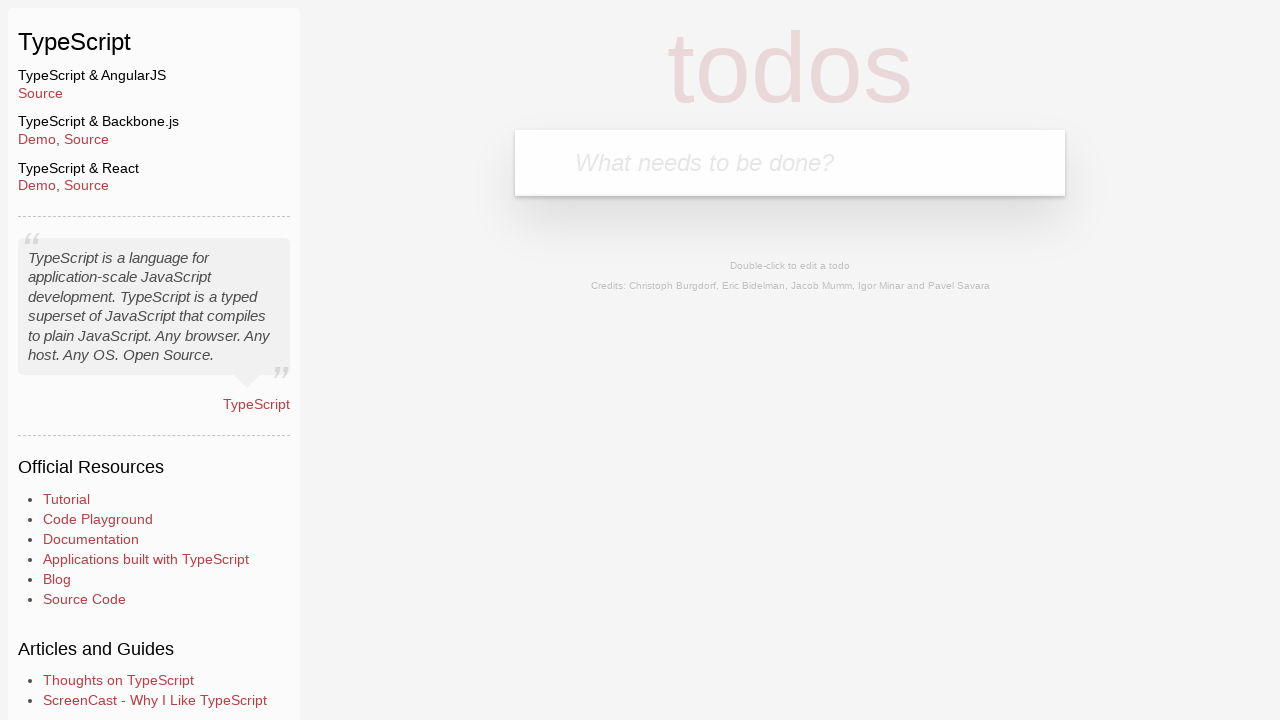

Filled new todo input with 'Lorem' on .new-todo
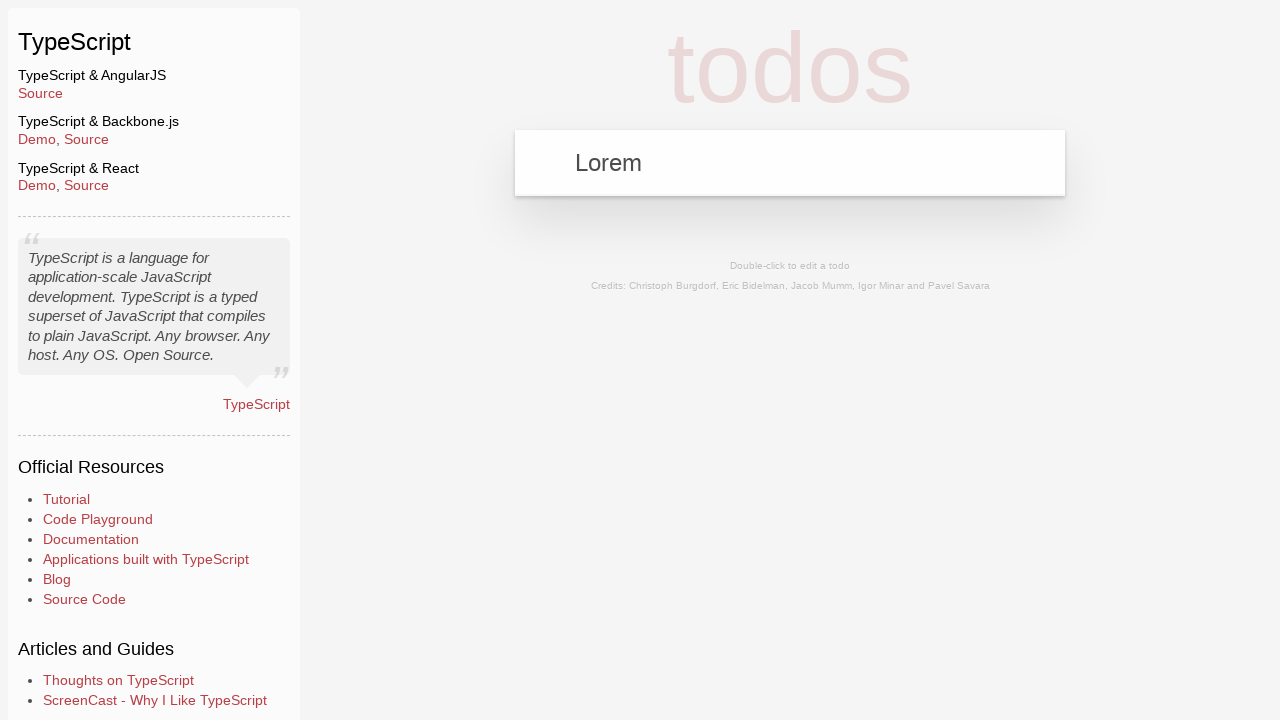

Pressed Enter to create new todo on .new-todo
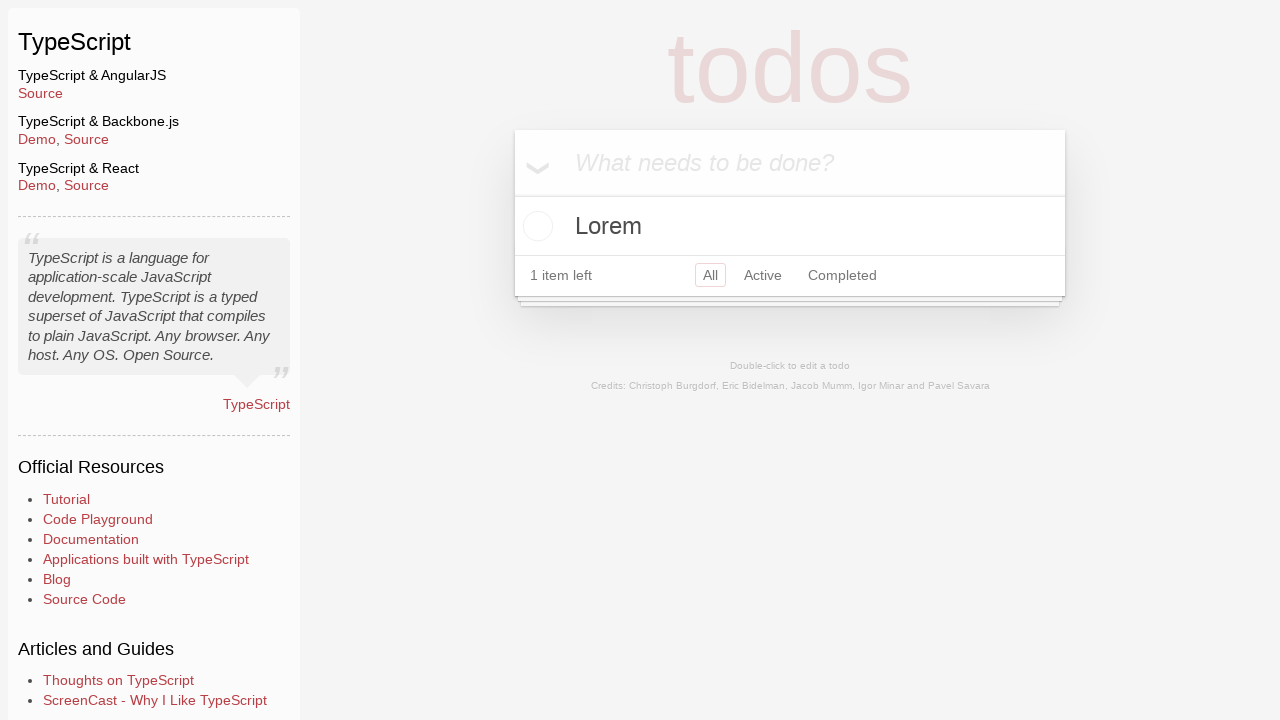

Double-clicked todo item to enter edit mode at (790, 226) on text=Lorem
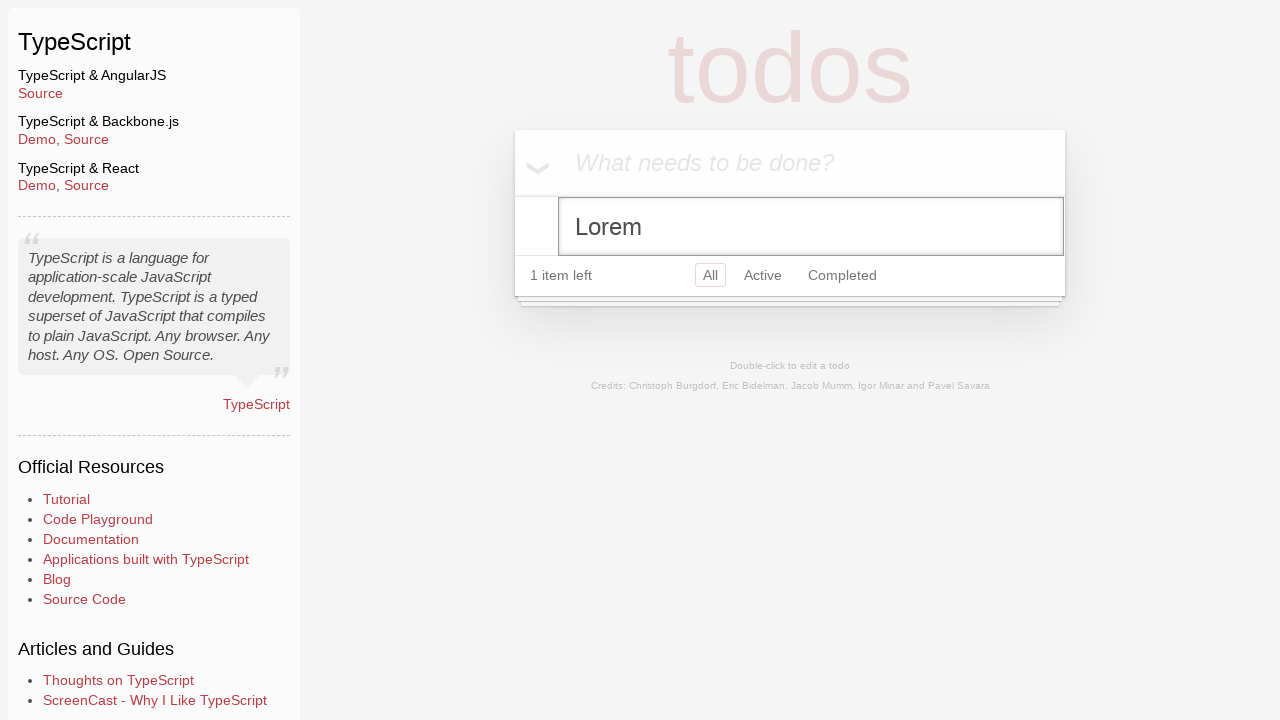

Cleared todo text by replacing with empty string on .edit
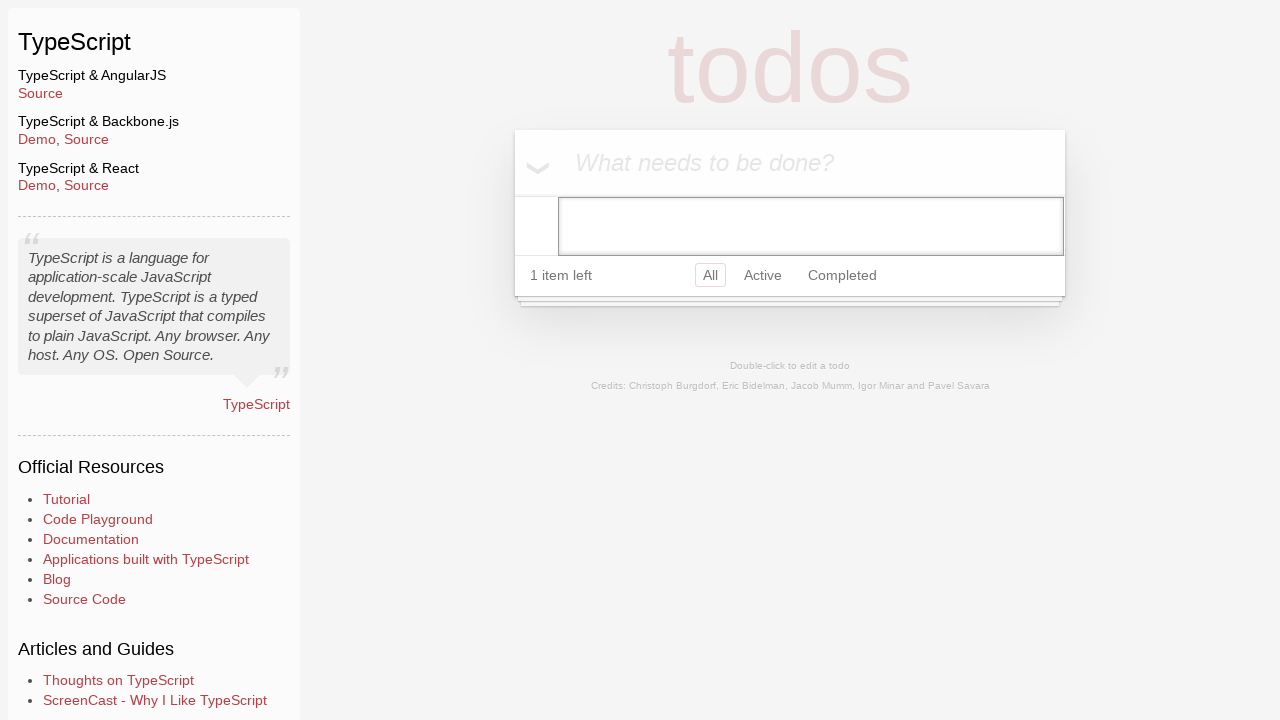

Pressed Enter to confirm empty text and destroy todo on .edit
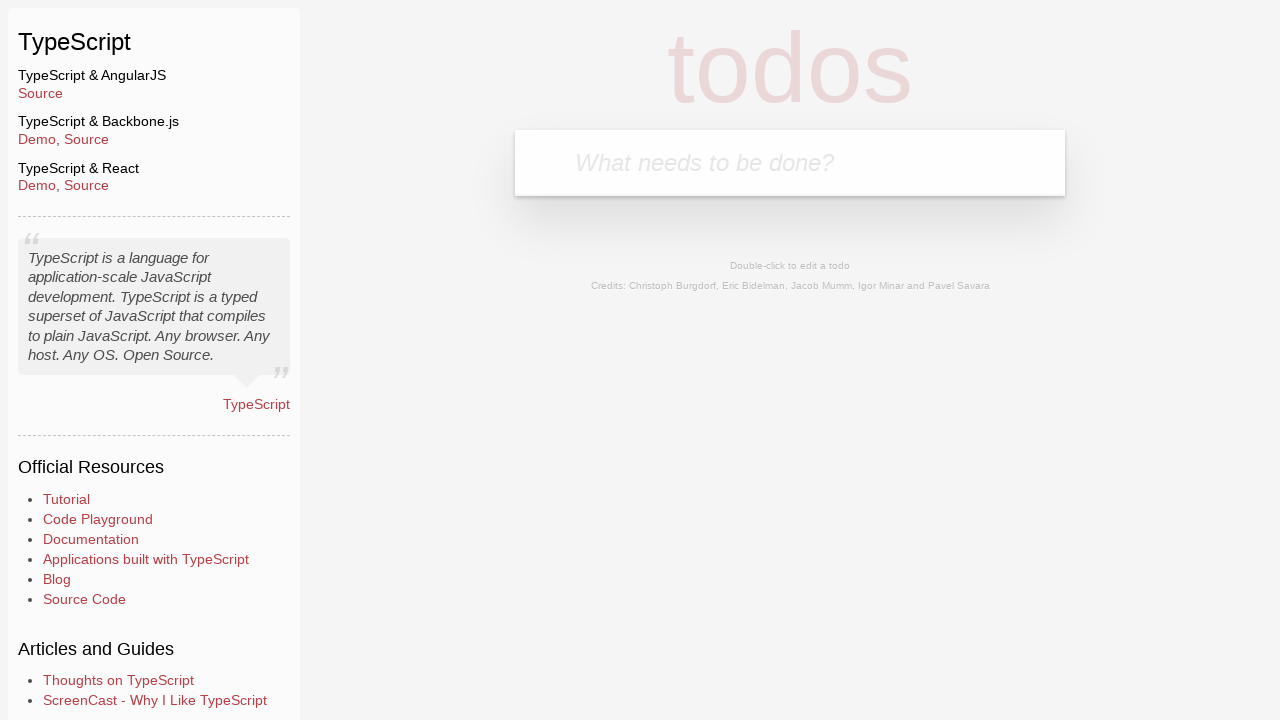

Verified that todo list is empty (no todo items visible)
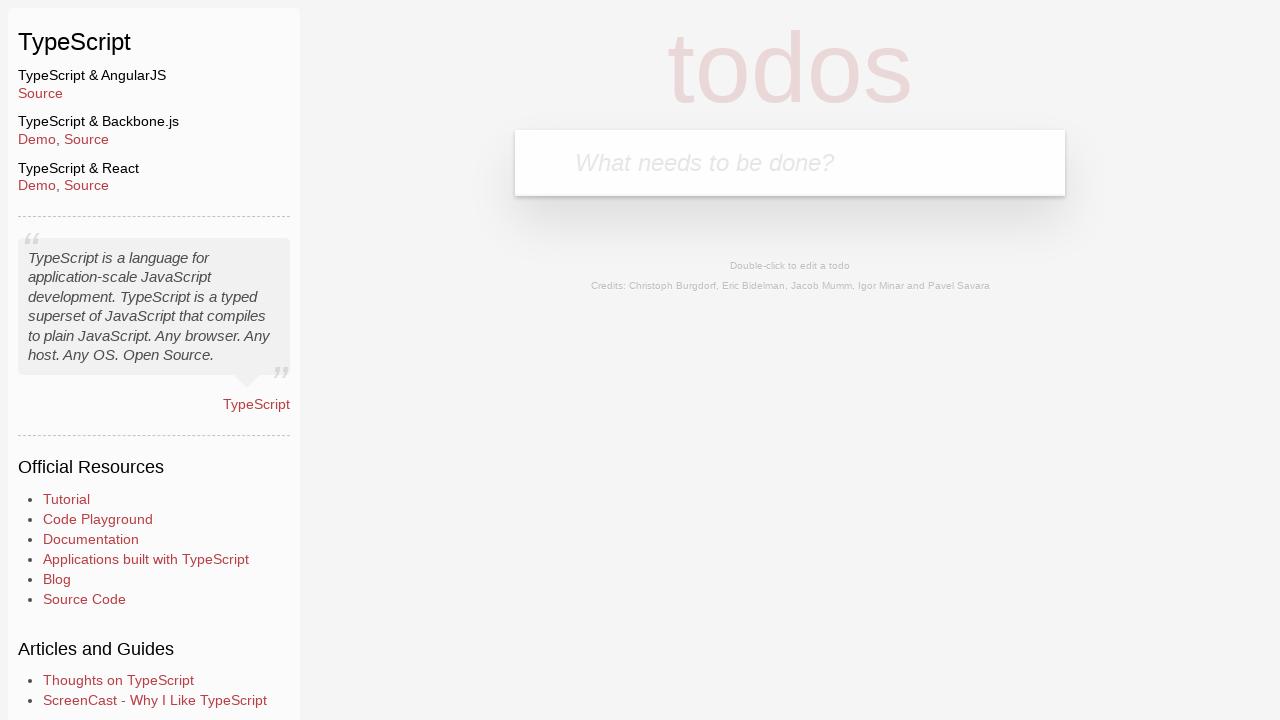

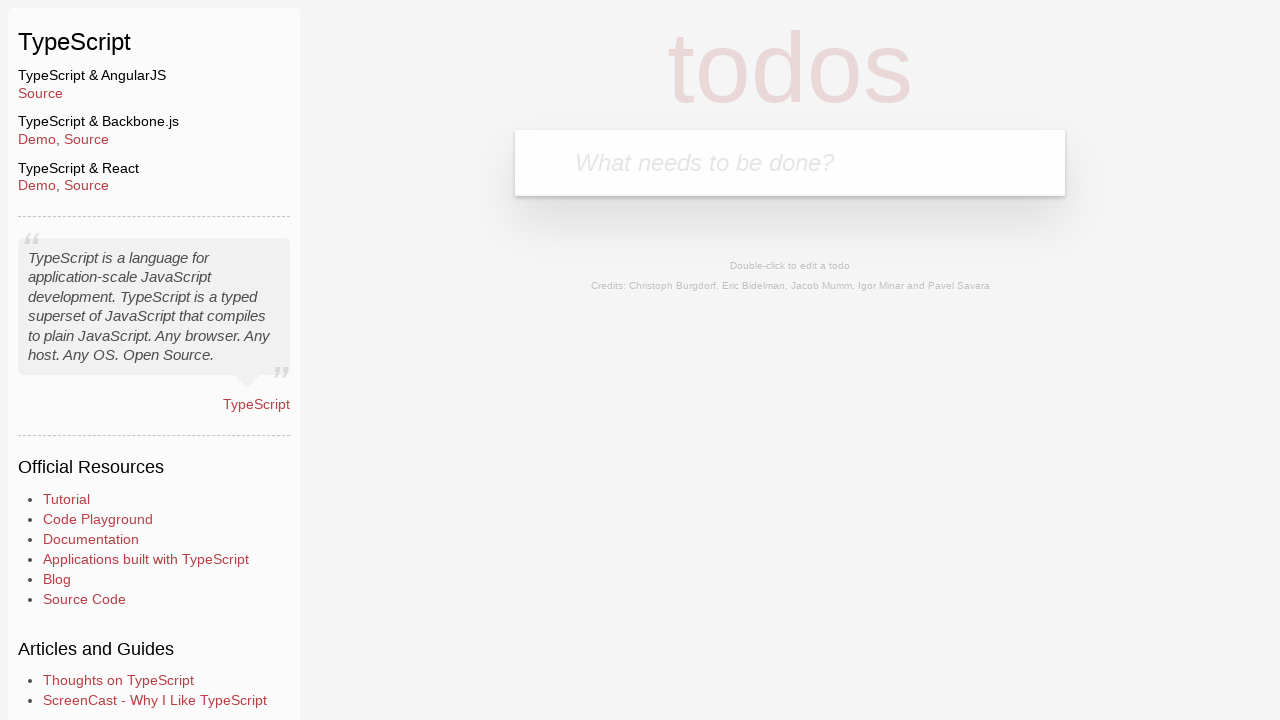